Tests alert handling by triggering and accepting/dismissing JavaScript alerts

Starting URL: https://rahulshettyacademy.com/AutomationPractice/

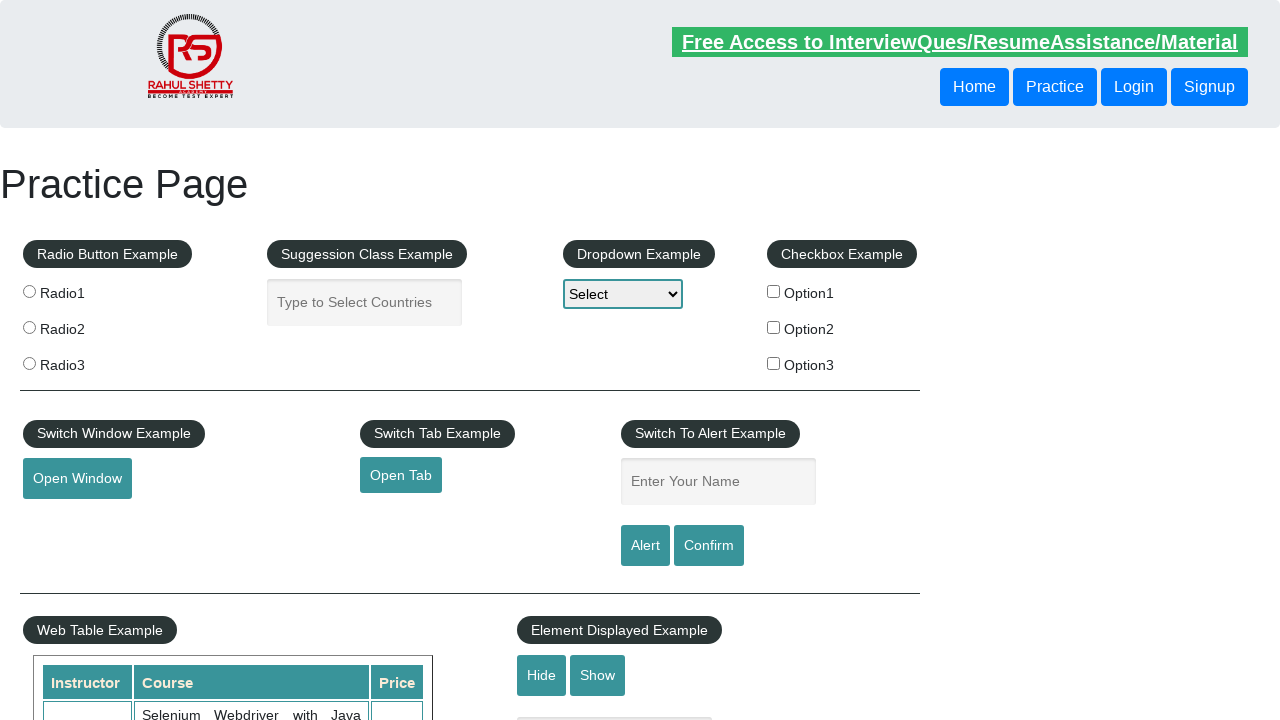

Set up dialog handler to accept alerts
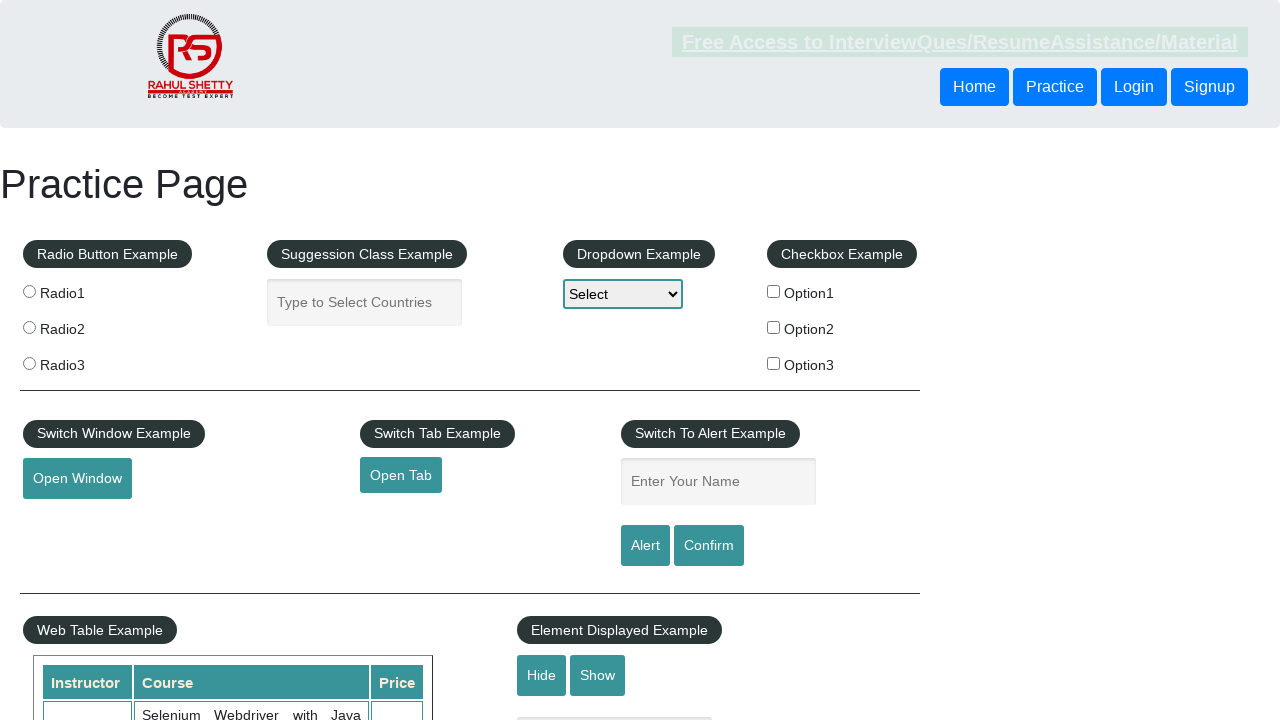

Clicked alert button to trigger alert at (645, 546) on #alertbtn
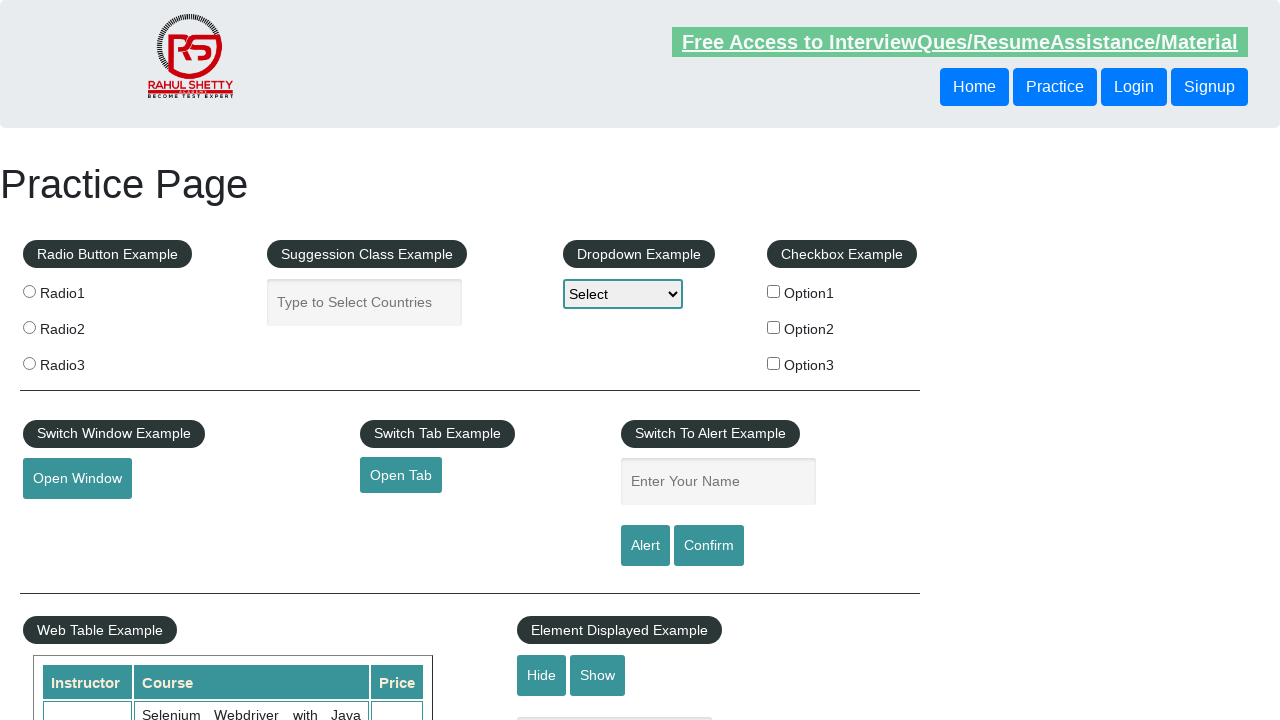

Set up dialog handler to dismiss confirm dialogs
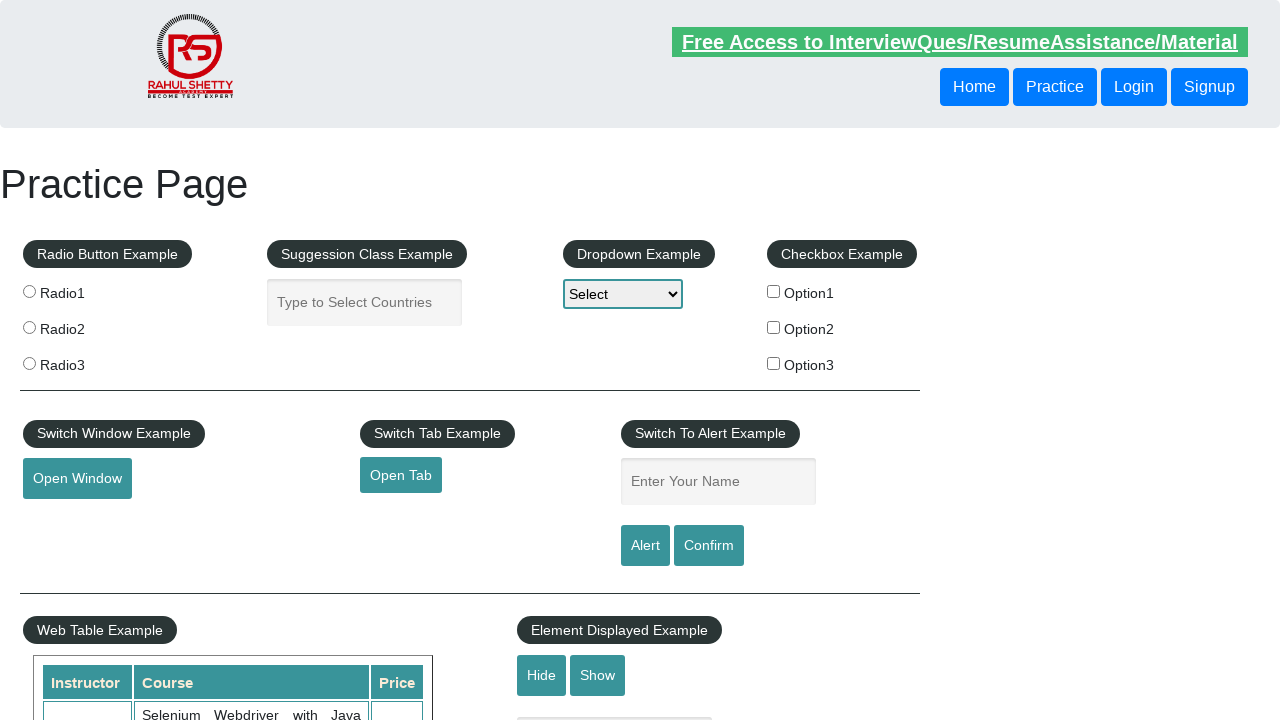

Clicked confirm button to trigger confirm dialog at (709, 546) on #confirmbtn
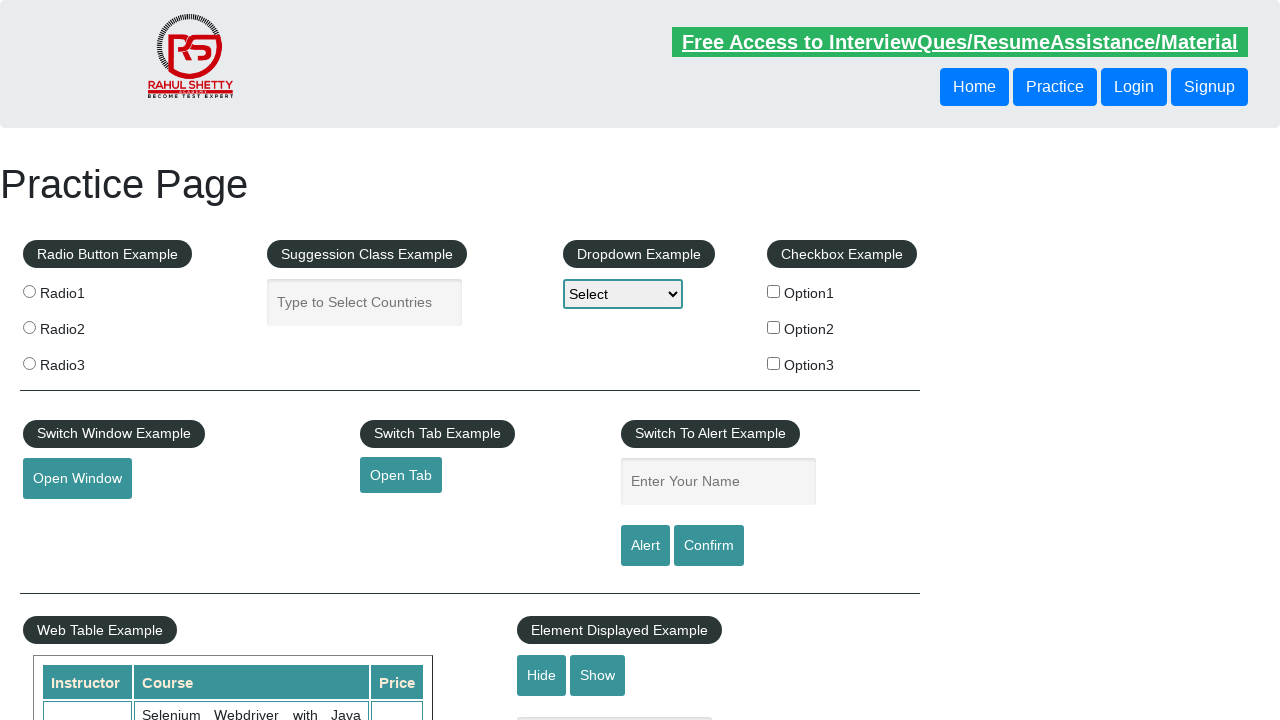

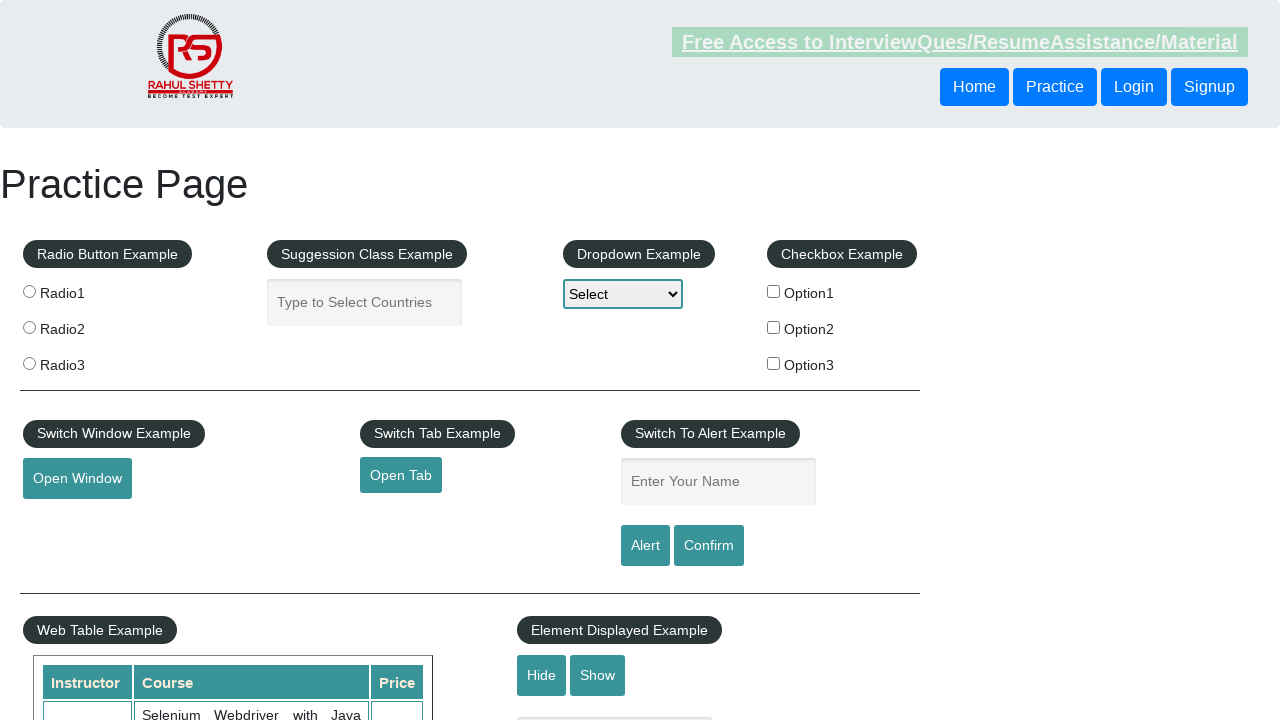